Tests patient search functionality by searching with a Patient ID "1", verifying that search results are displayed with correct patient information (ID, name, age), and checking that action buttons are visible.

Starting URL: https://qatest.tiiny.site/

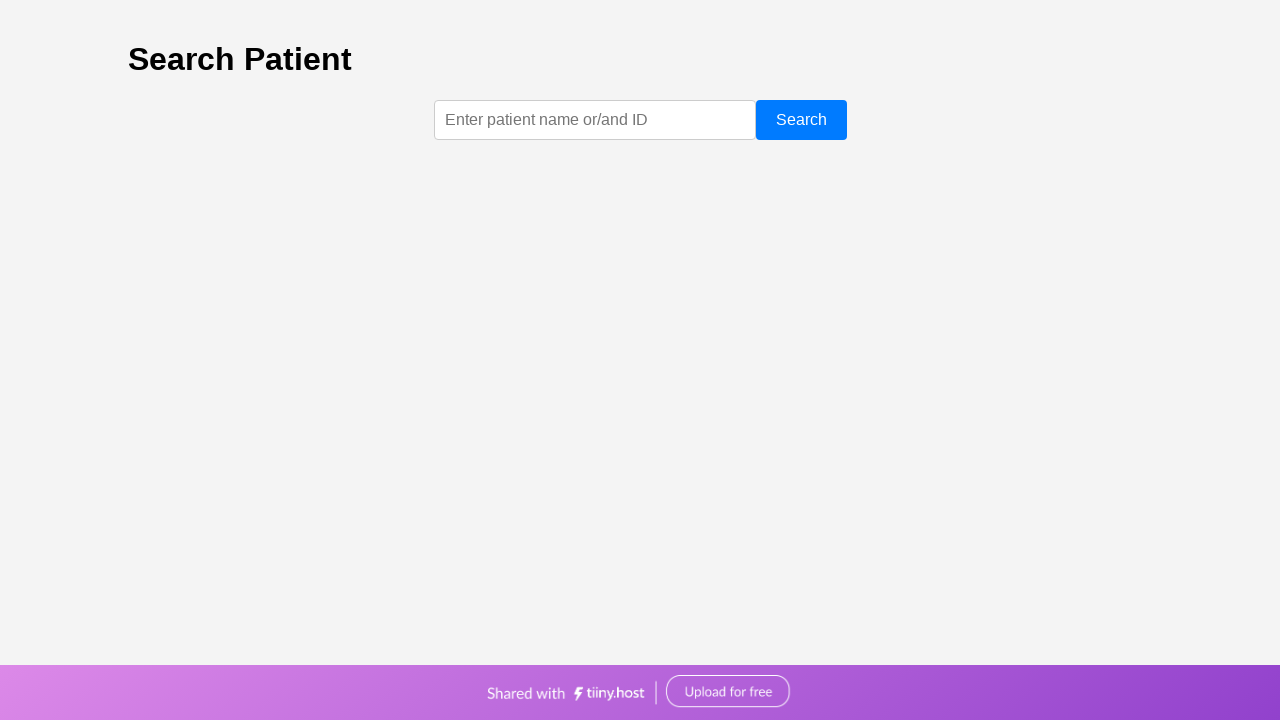

Filled search input with Patient ID '1' on [test-id="search-input"]
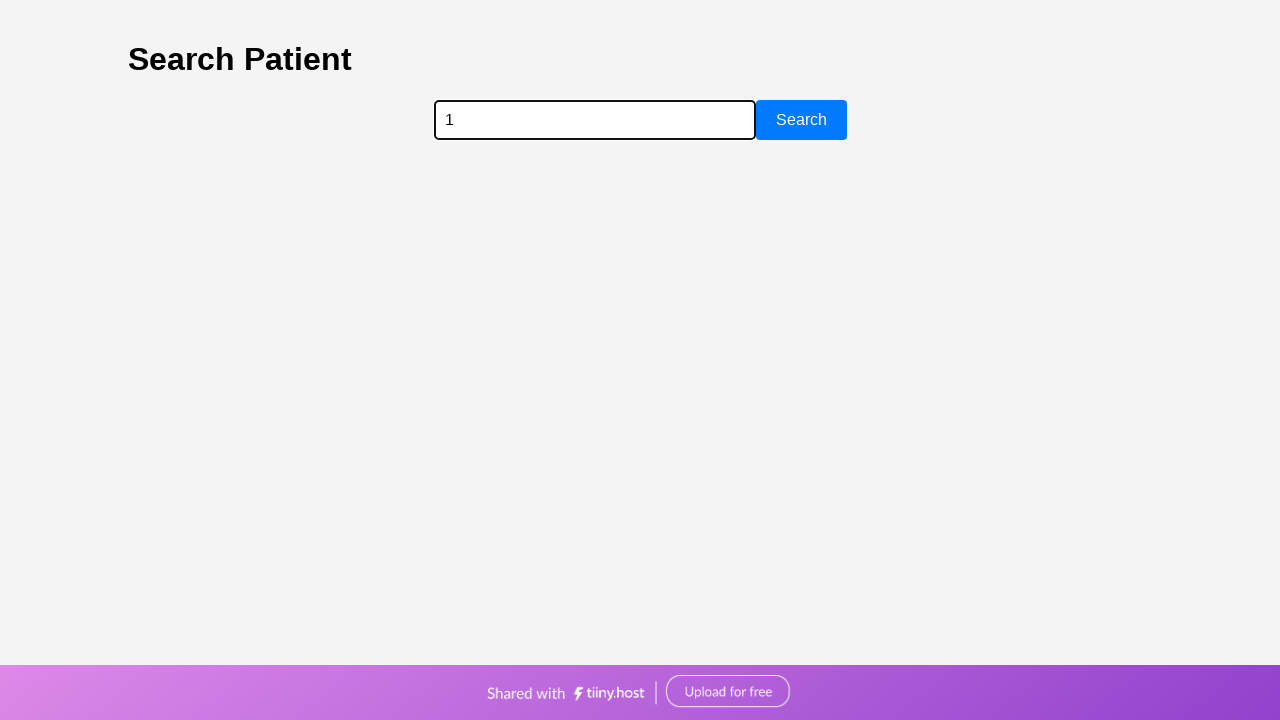

Clicked search button to initiate patient search at (801, 120) on [test-id="search-button"]
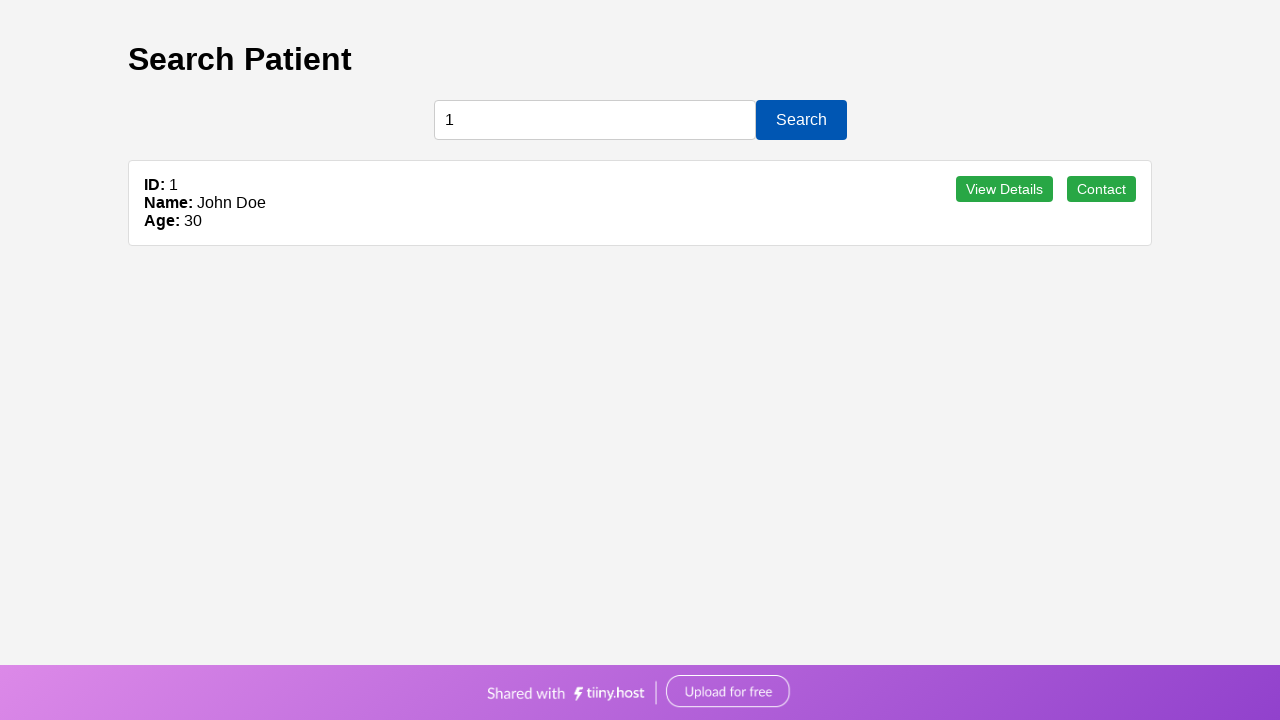

Search results loaded successfully
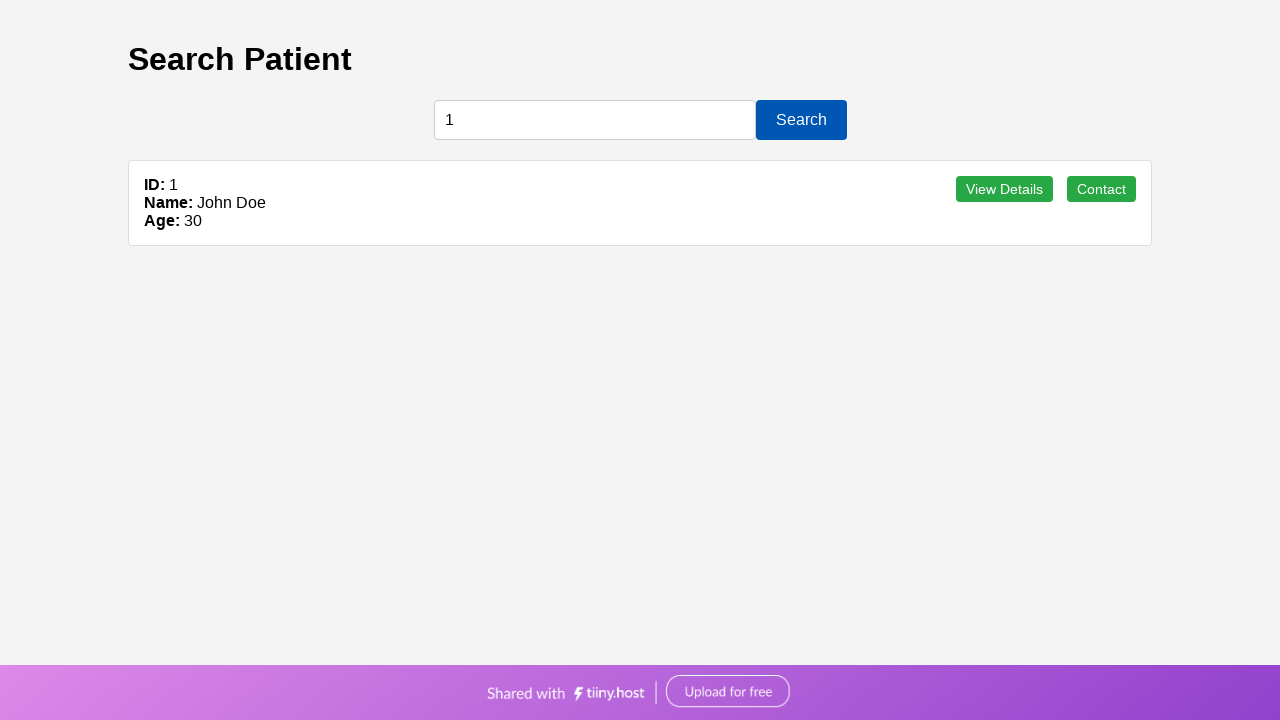

Verified that at least one search result is displayed
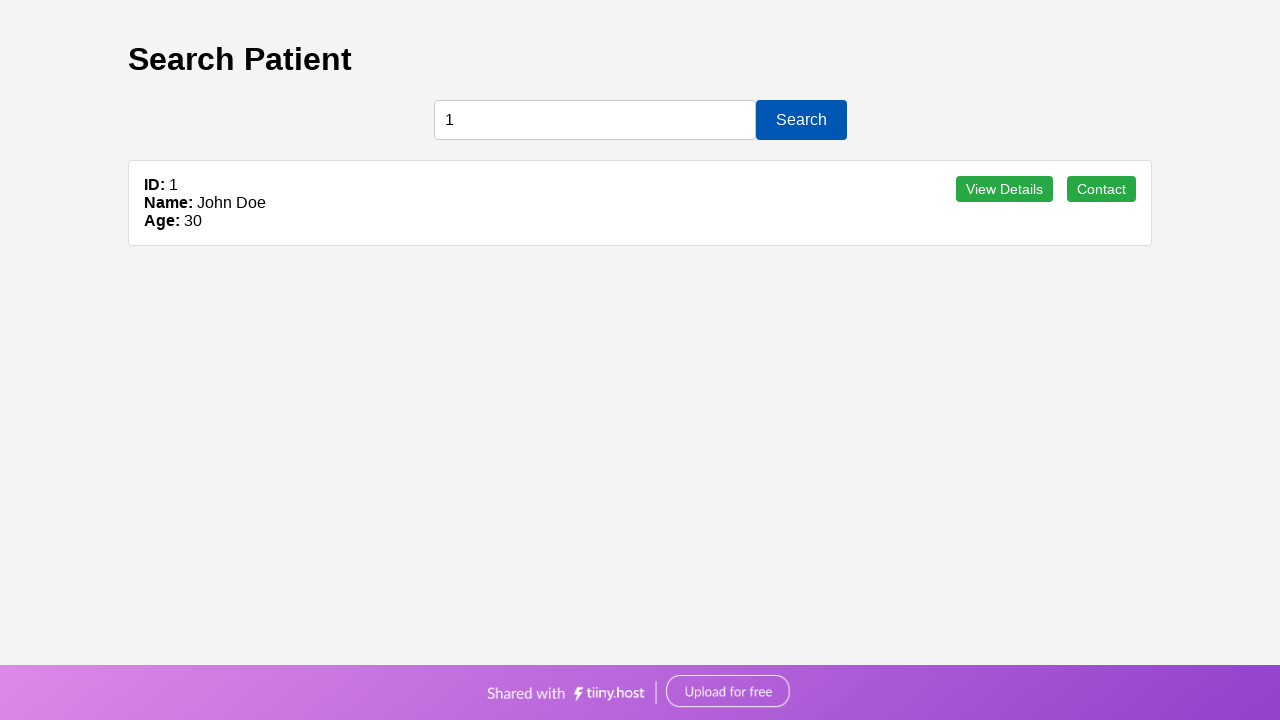

Verified first result contains correct Patient ID '1'
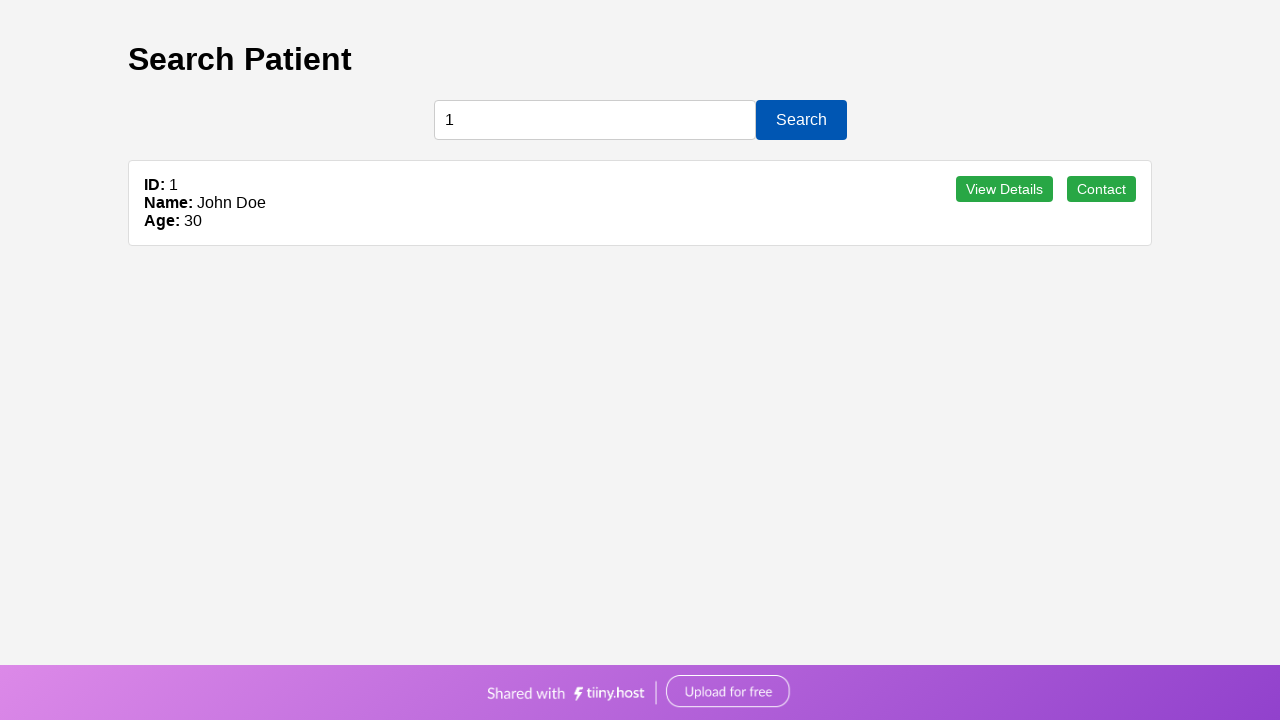

Verified first result contains correct patient name 'John Doe'
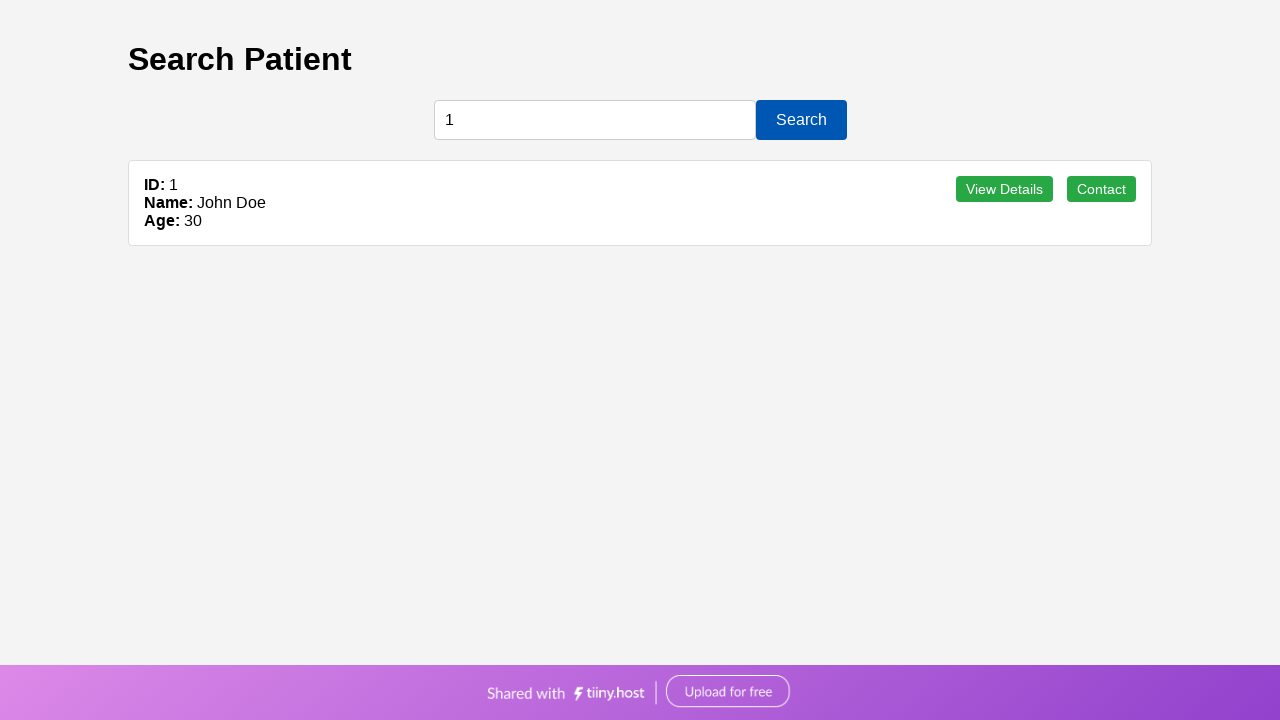

Verified first result contains correct patient age '30'
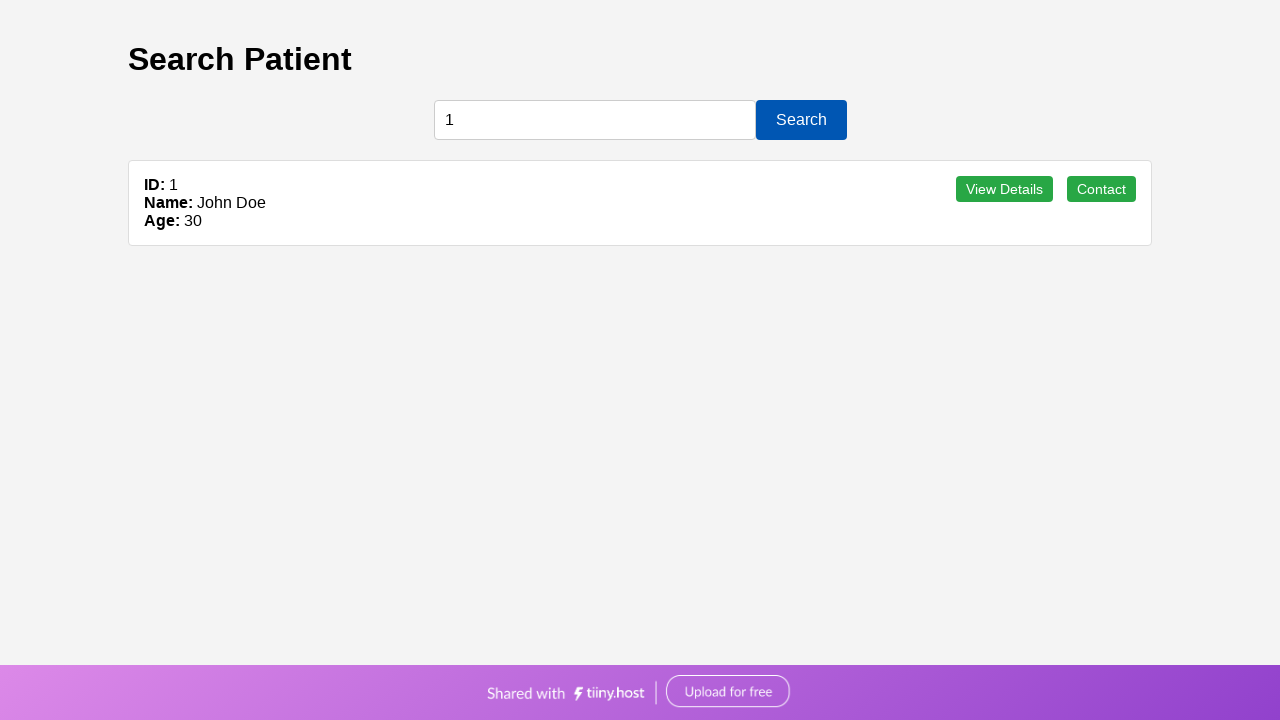

Verified 'View Details' button is visible
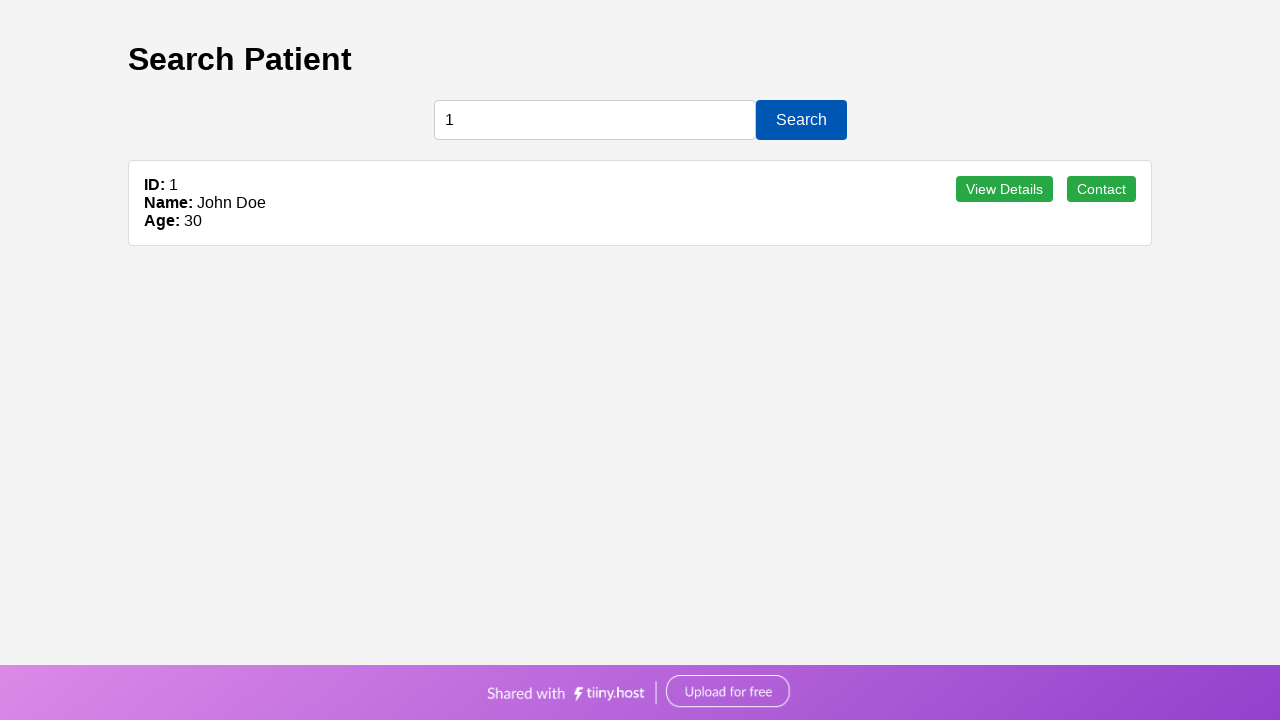

Verified 'Contact' button is visible
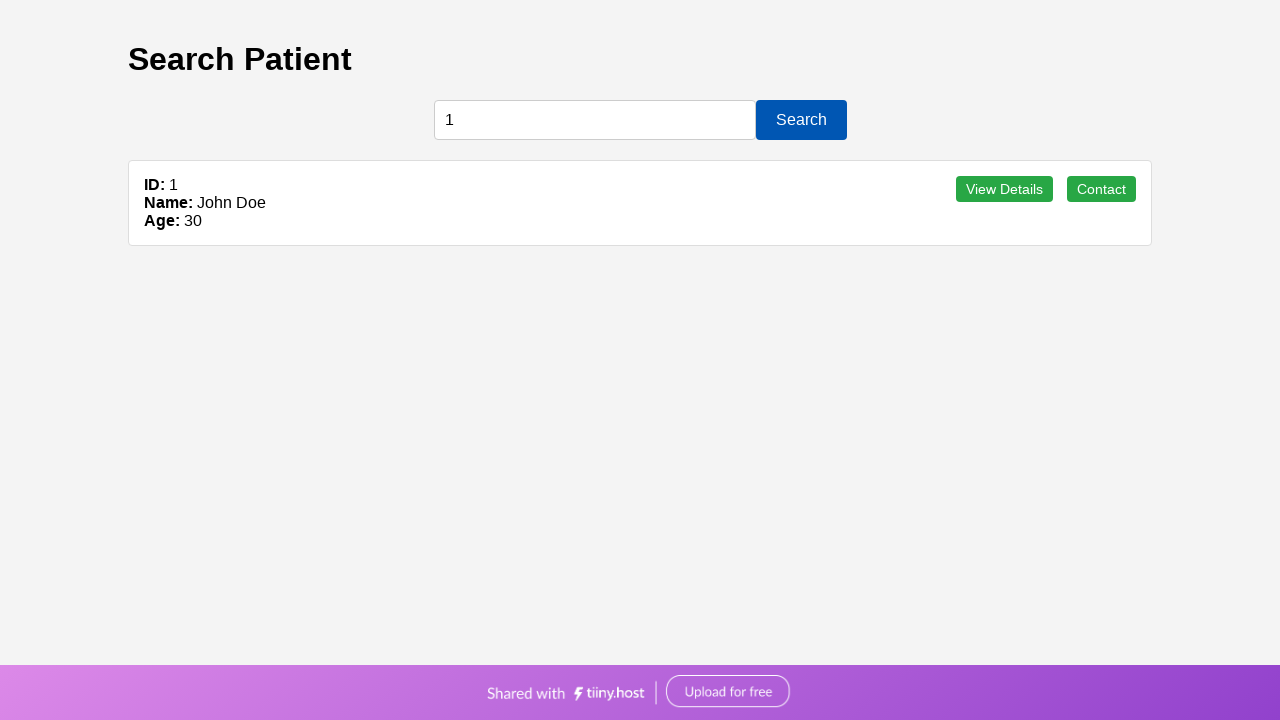

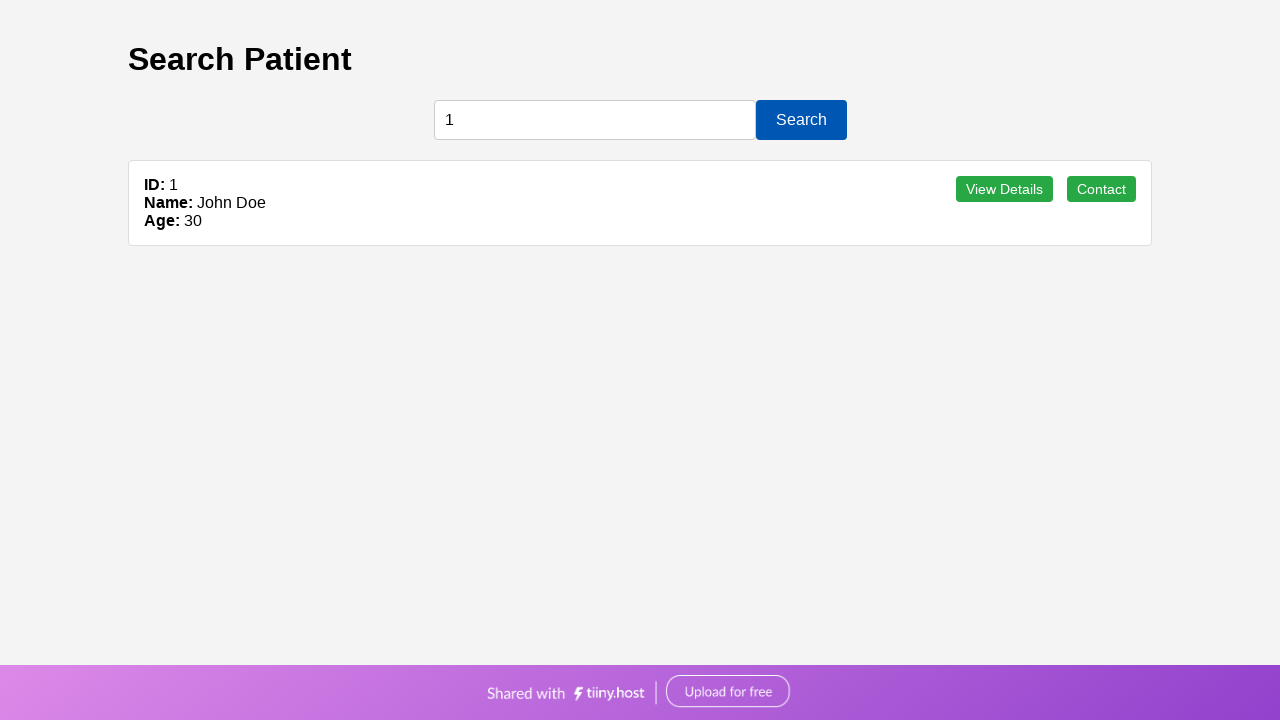